Tests that the Clear completed button is hidden when no items are completed

Starting URL: https://demo.playwright.dev/todomvc

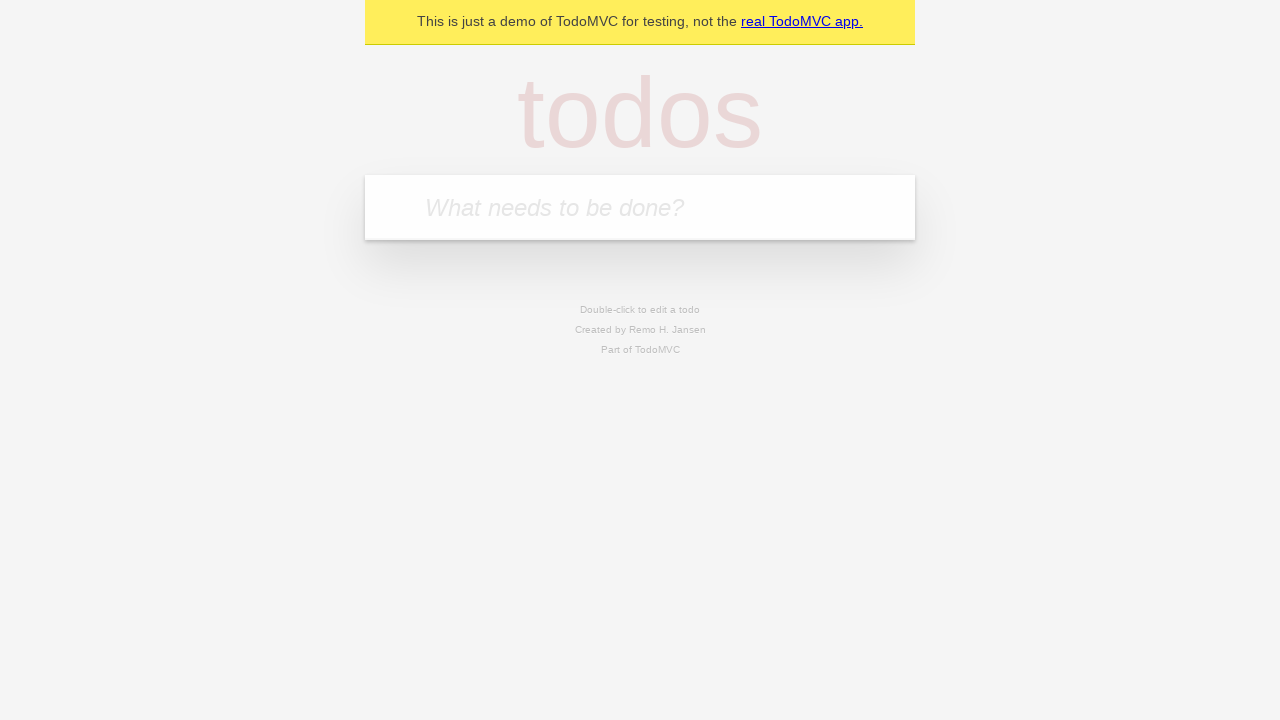

Navigated to TodoMVC demo application
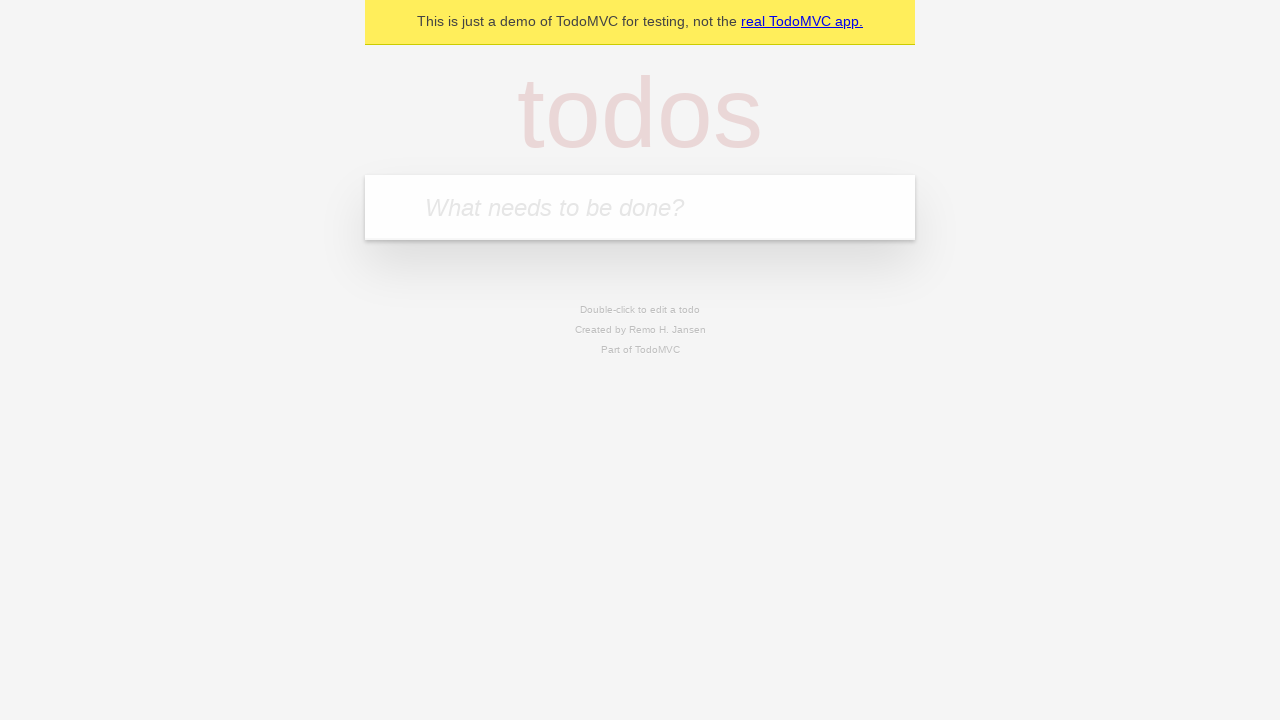

Located the 'What needs to be done?' input field
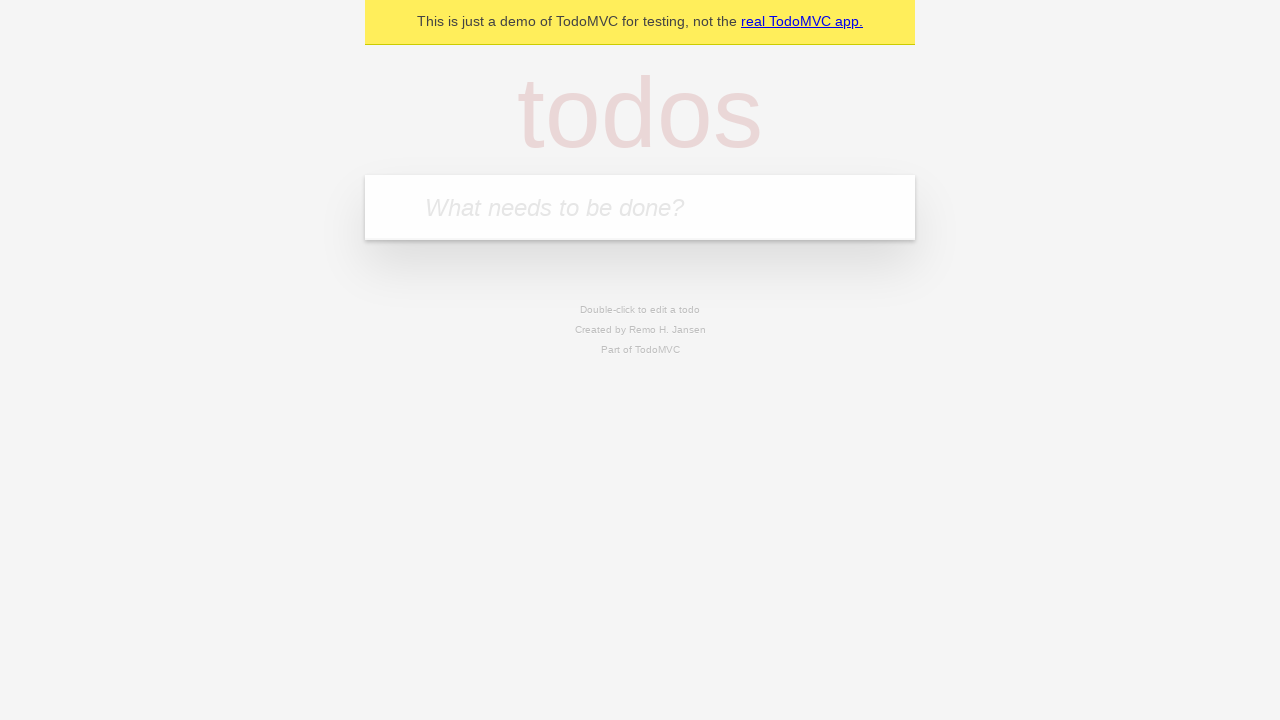

Filled input field with 'buy some cheese' on internal:attr=[placeholder="What needs to be done?"i]
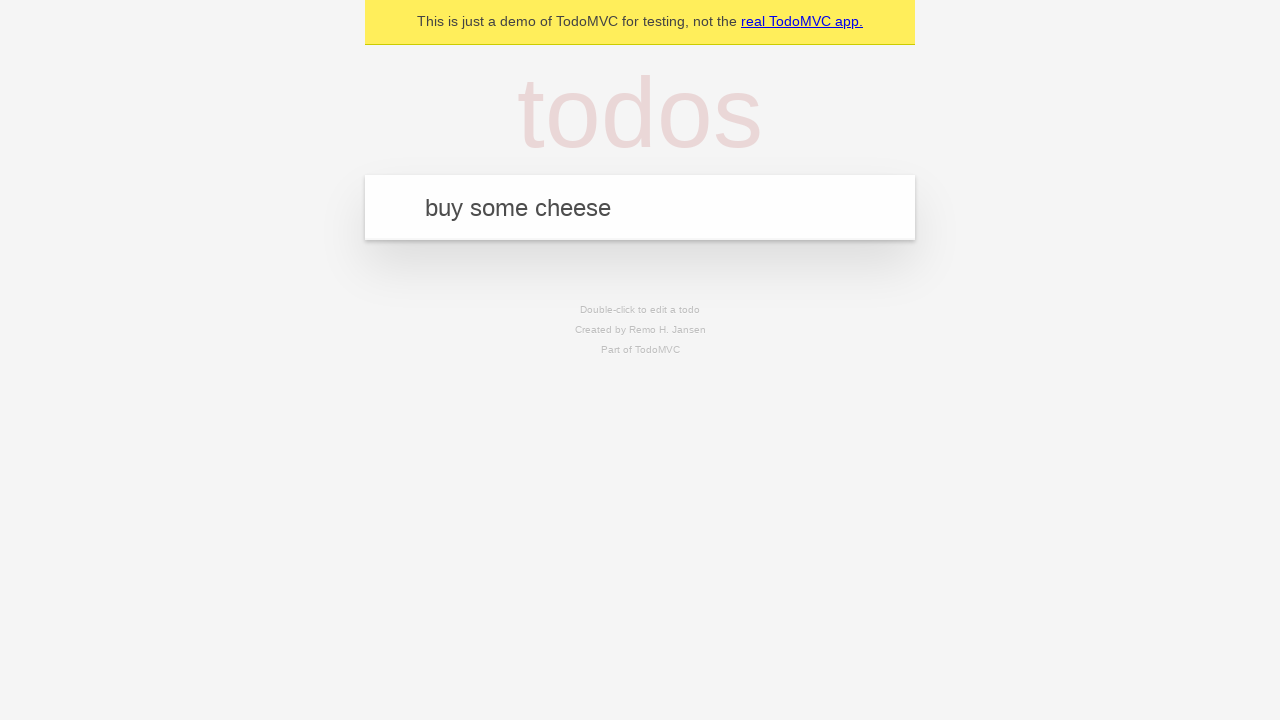

Pressed Enter to create todo item 'buy some cheese' on internal:attr=[placeholder="What needs to be done?"i]
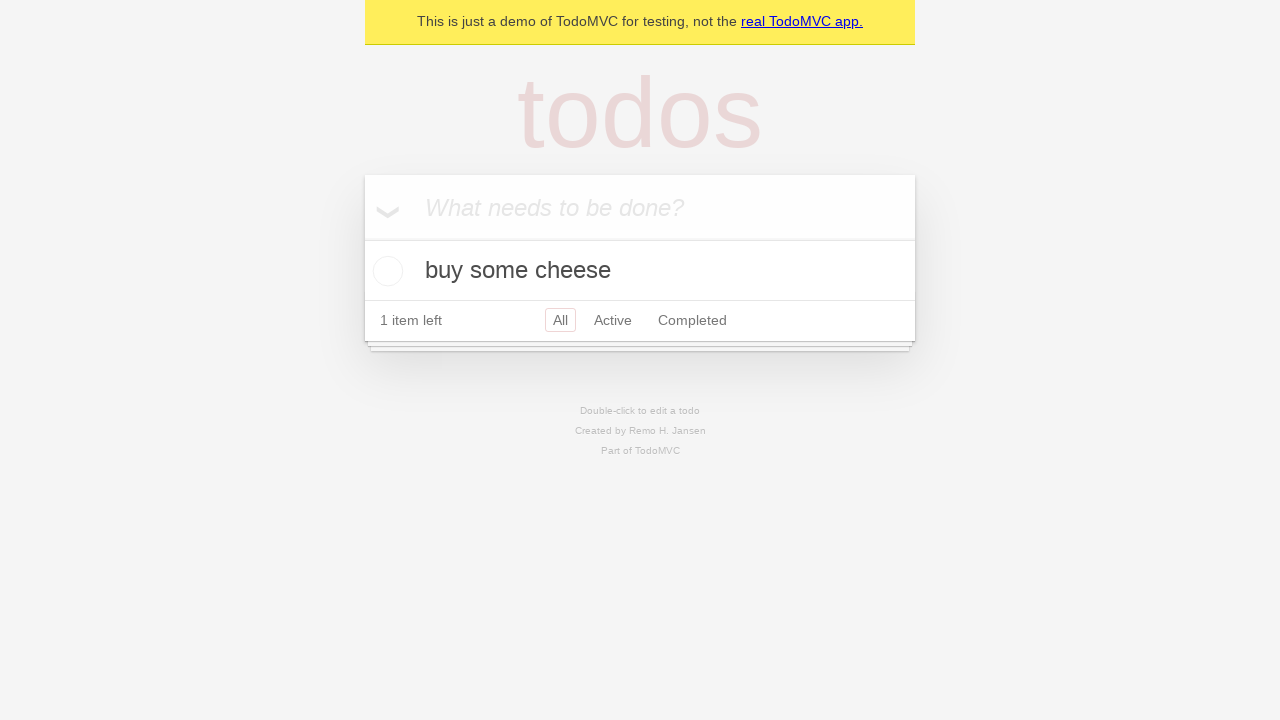

Filled input field with 'feed the cat' on internal:attr=[placeholder="What needs to be done?"i]
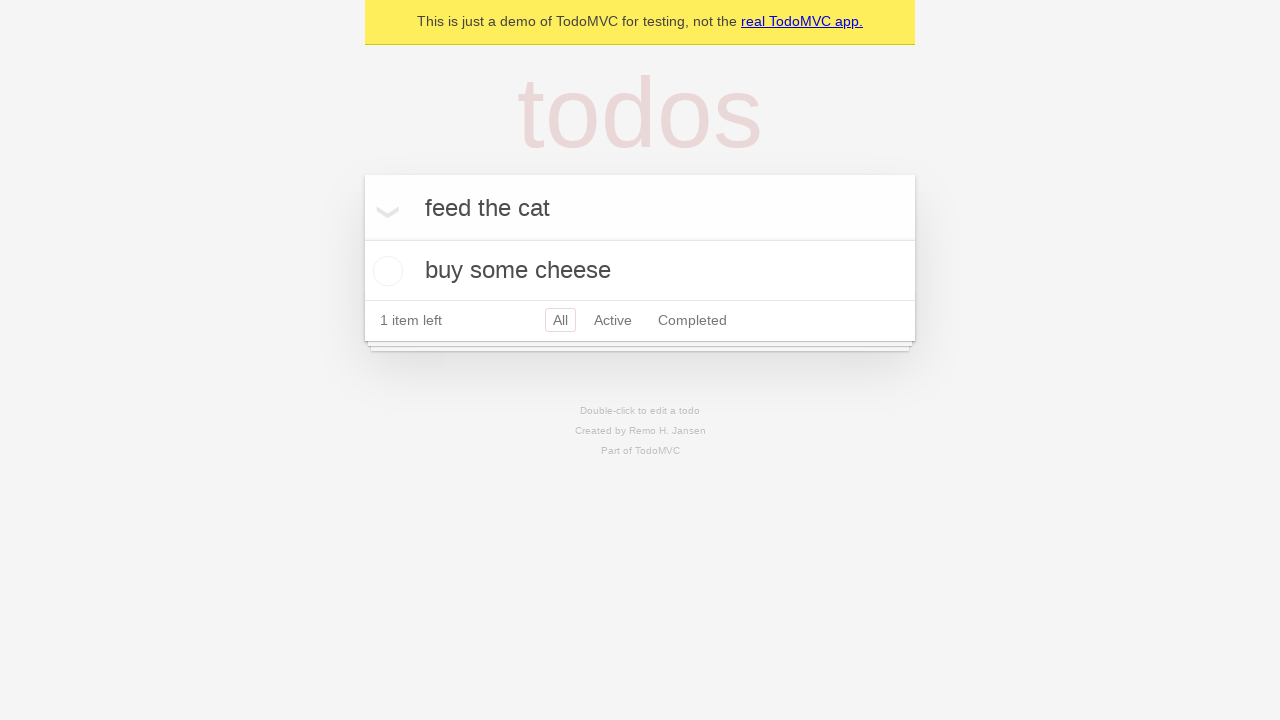

Pressed Enter to create todo item 'feed the cat' on internal:attr=[placeholder="What needs to be done?"i]
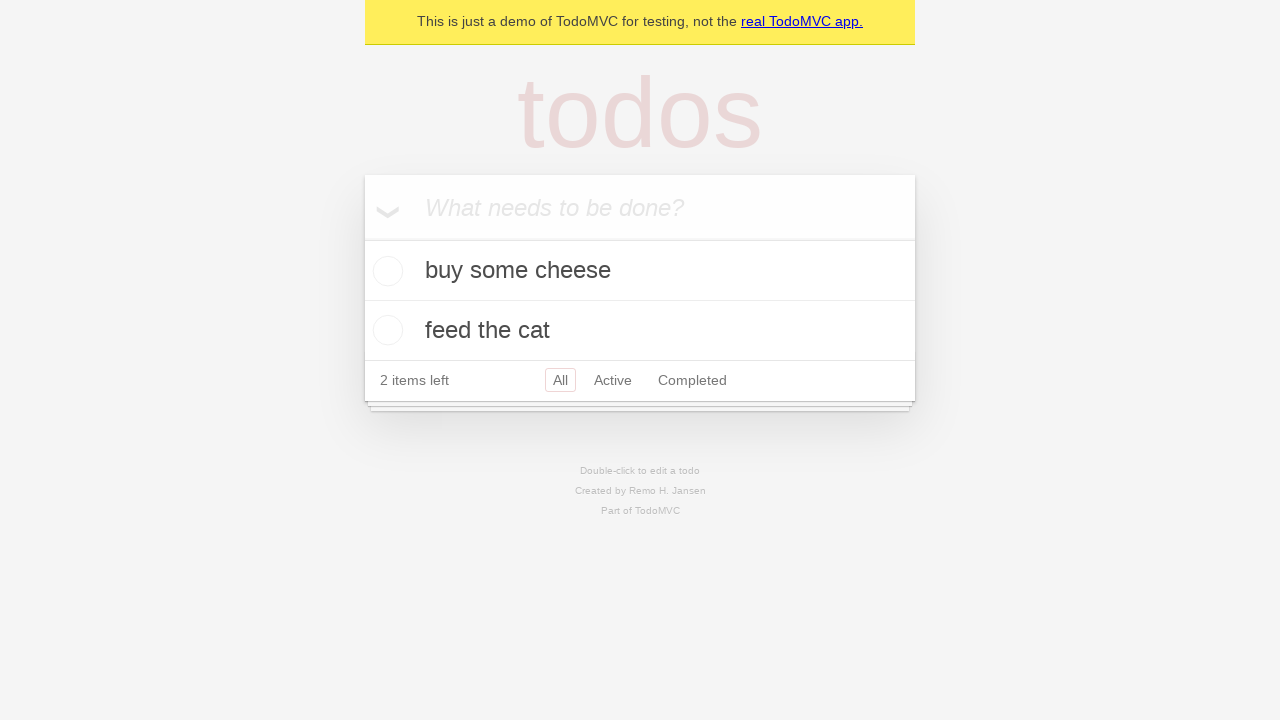

Filled input field with 'book a doctors appointment' on internal:attr=[placeholder="What needs to be done?"i]
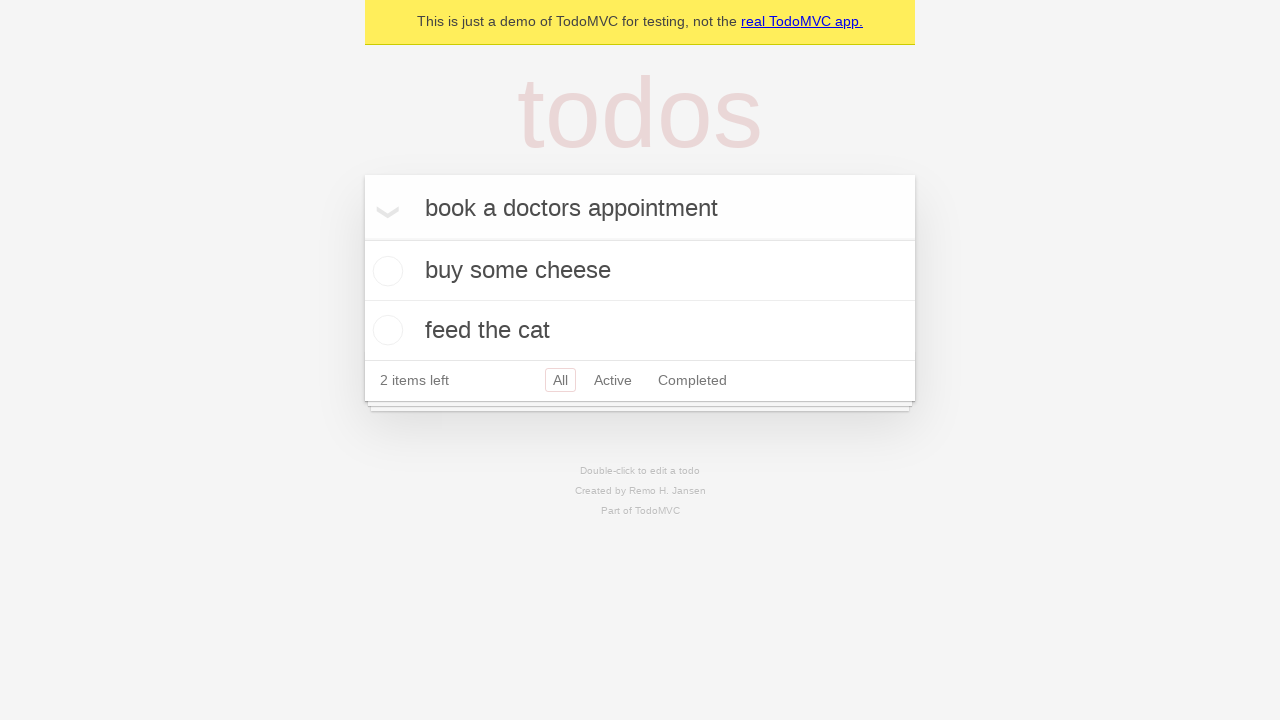

Pressed Enter to create todo item 'book a doctors appointment' on internal:attr=[placeholder="What needs to be done?"i]
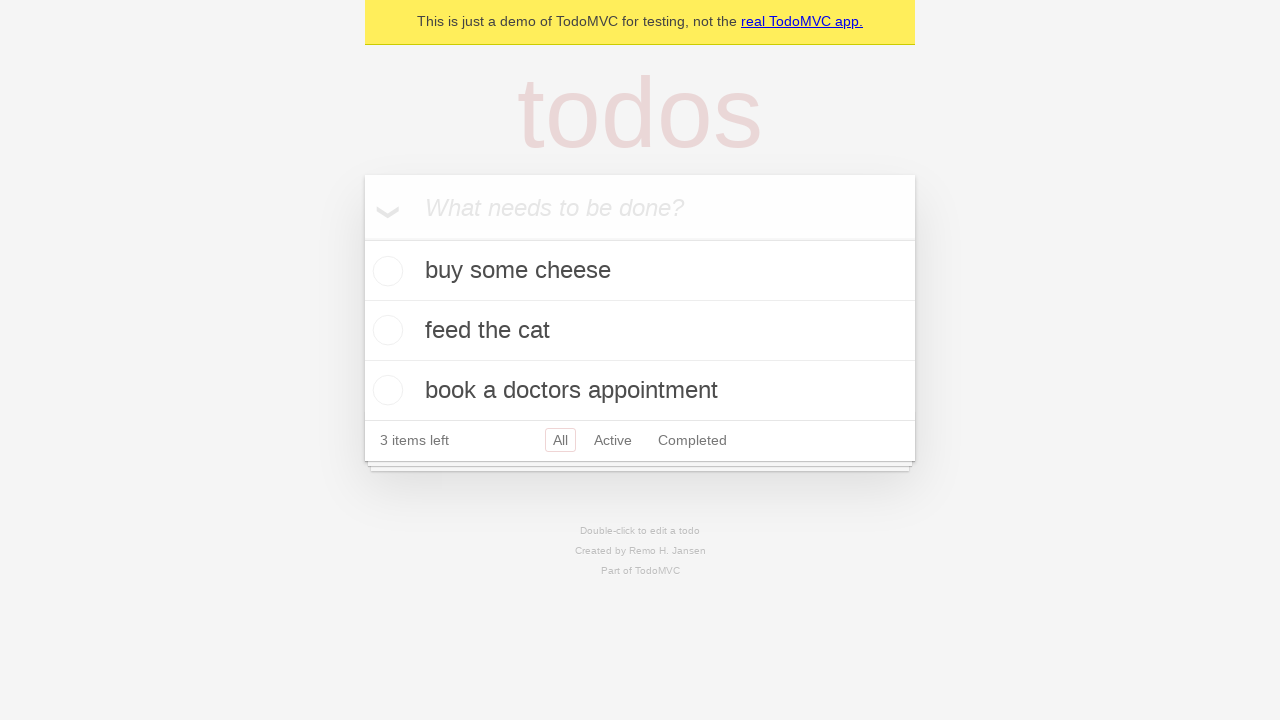

Marked the first todo item as completed at (385, 271) on .todo-list li .toggle >> nth=0
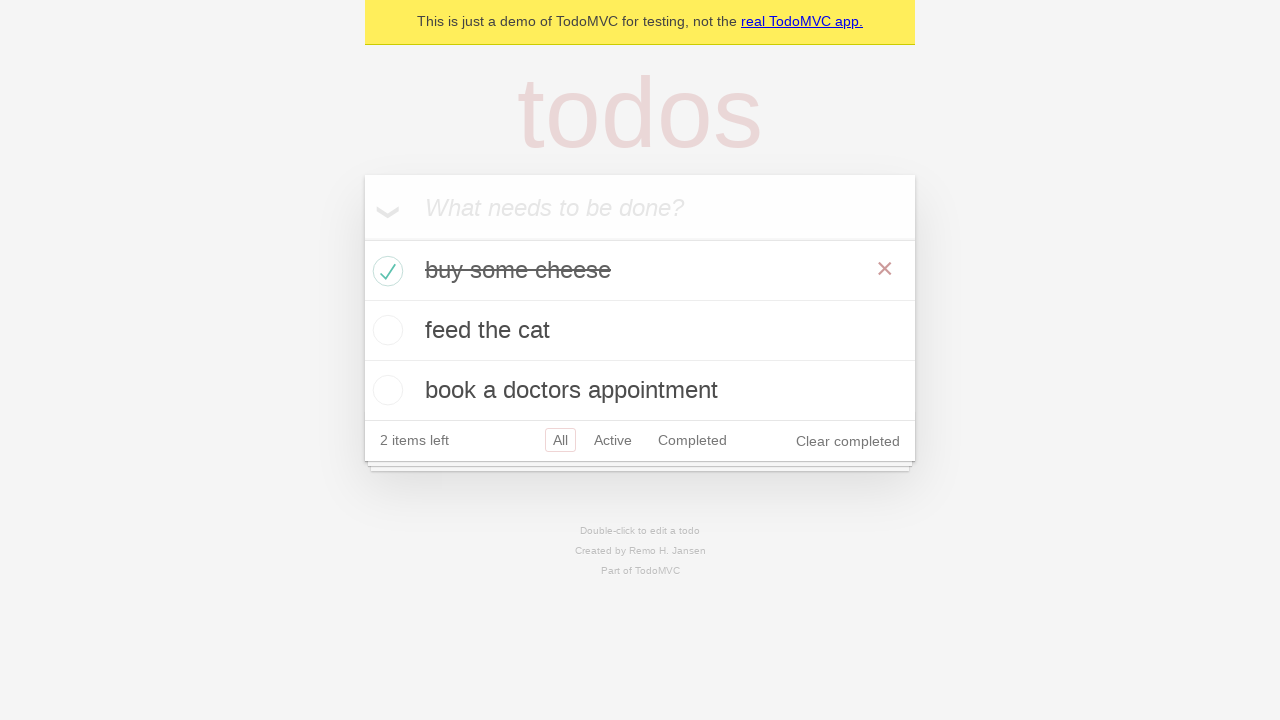

Clicked the 'Clear completed' button to remove the completed item at (848, 441) on internal:role=button[name="Clear completed"i]
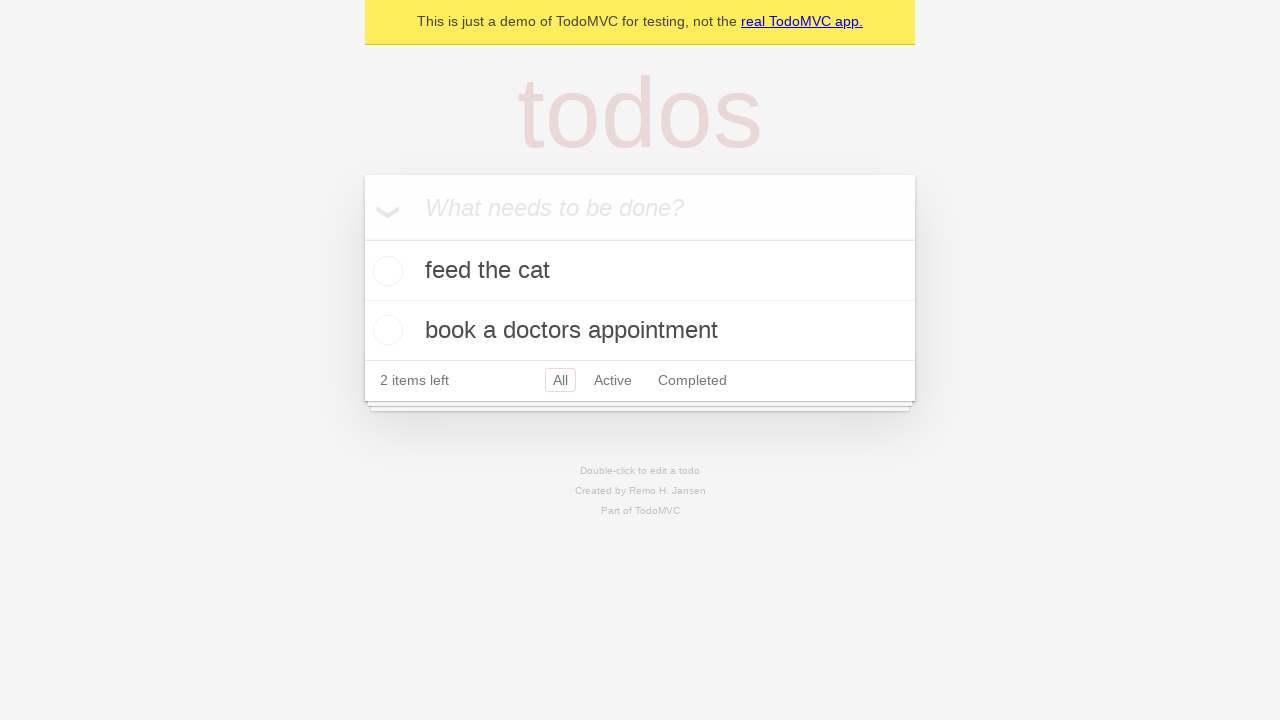

Verified that the 'Clear completed' button is hidden when no items are completed
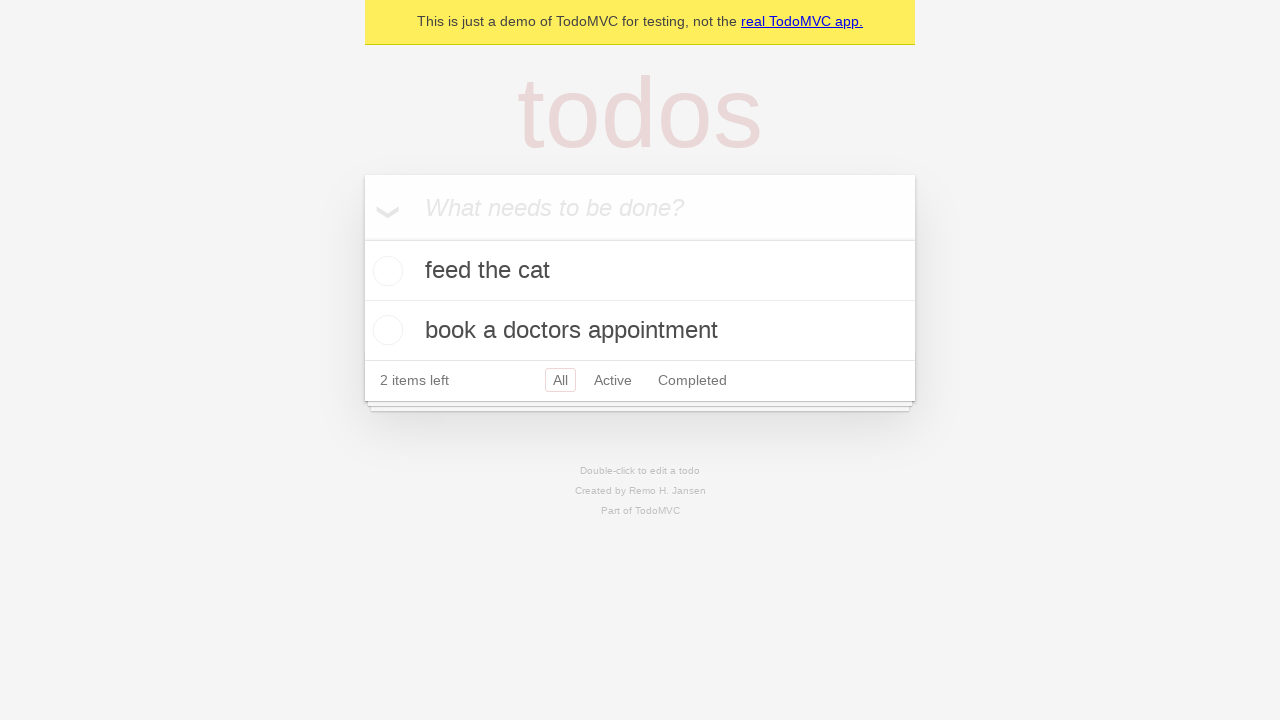

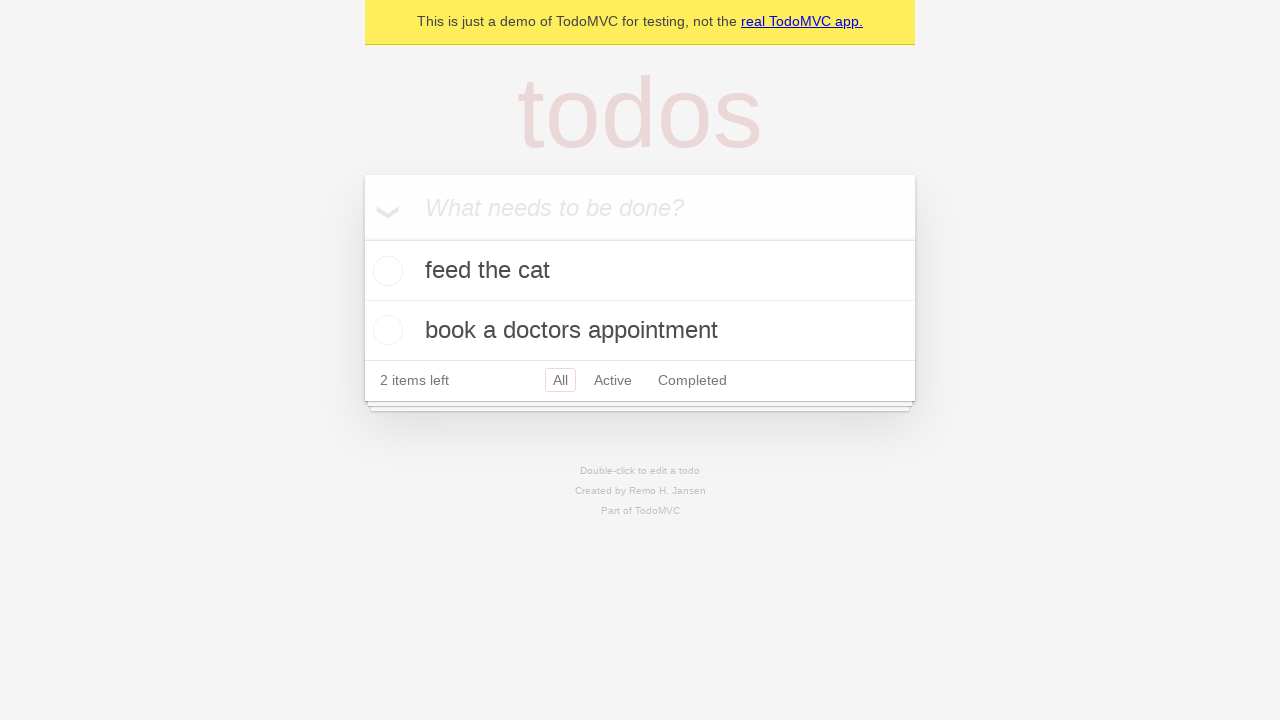